Tests confirm dialog by entering a name and dismissing the confirm dialog

Starting URL: https://codenboxautomationlab.com/practice/

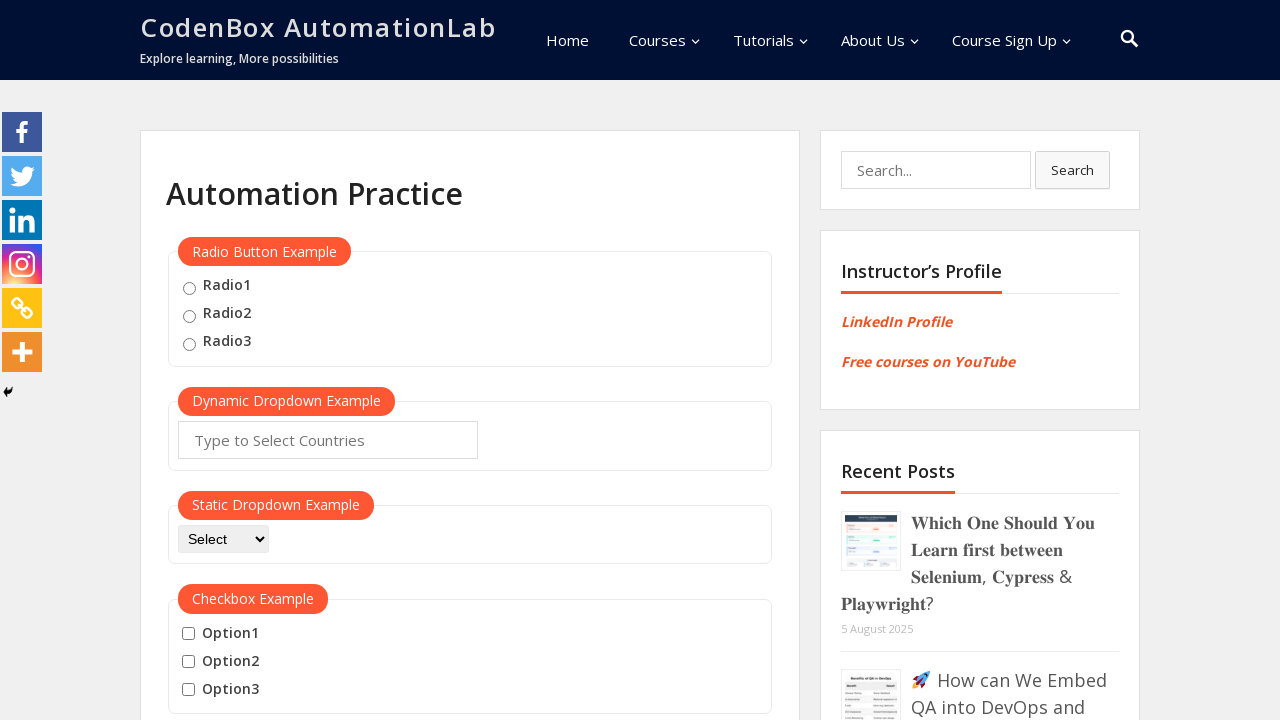

Filled name field with 'TestUser456' on #name
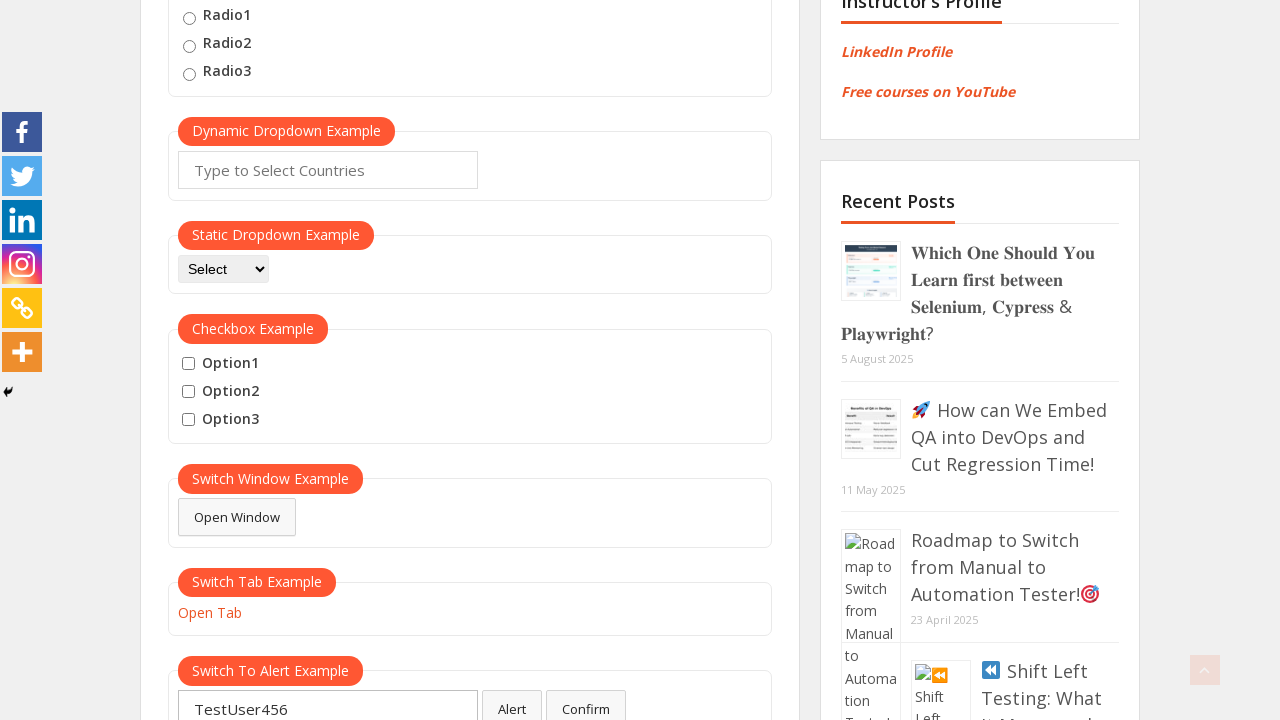

Set up dialog handler to dismiss any confirm dialogs
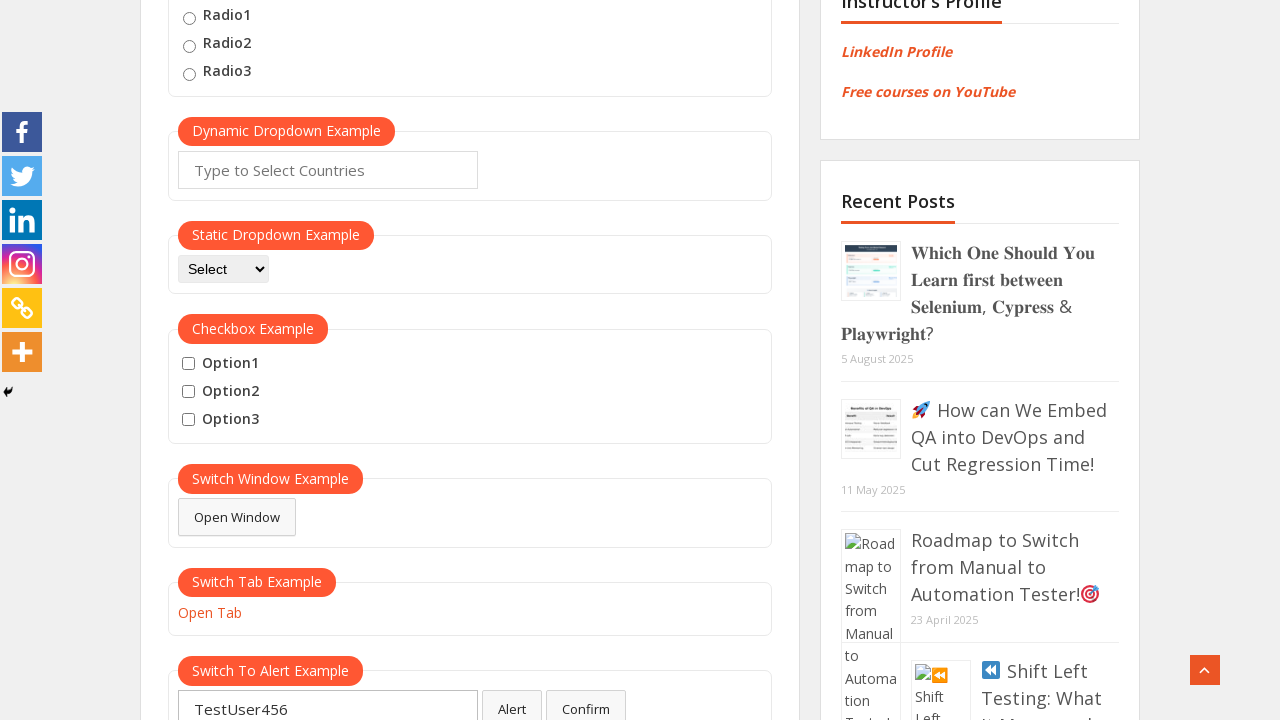

Clicked confirm button and dismissed the confirm dialog at (586, 701) on #confirmbtn
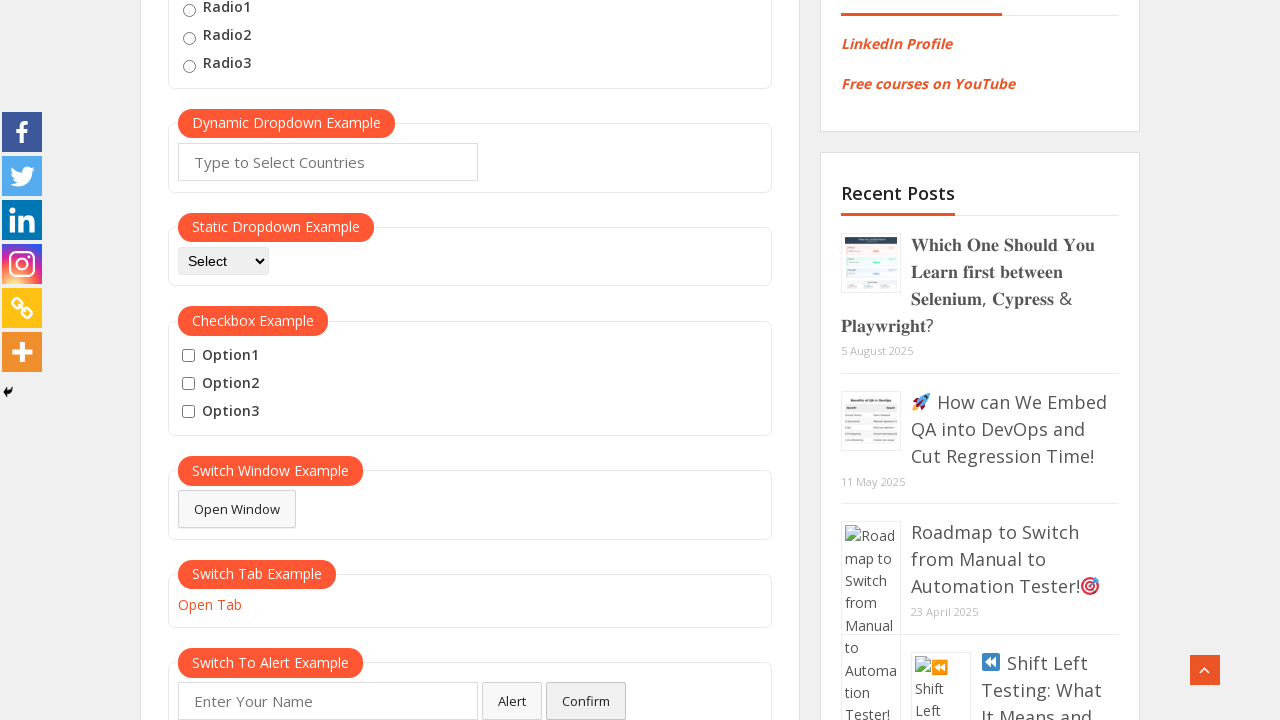

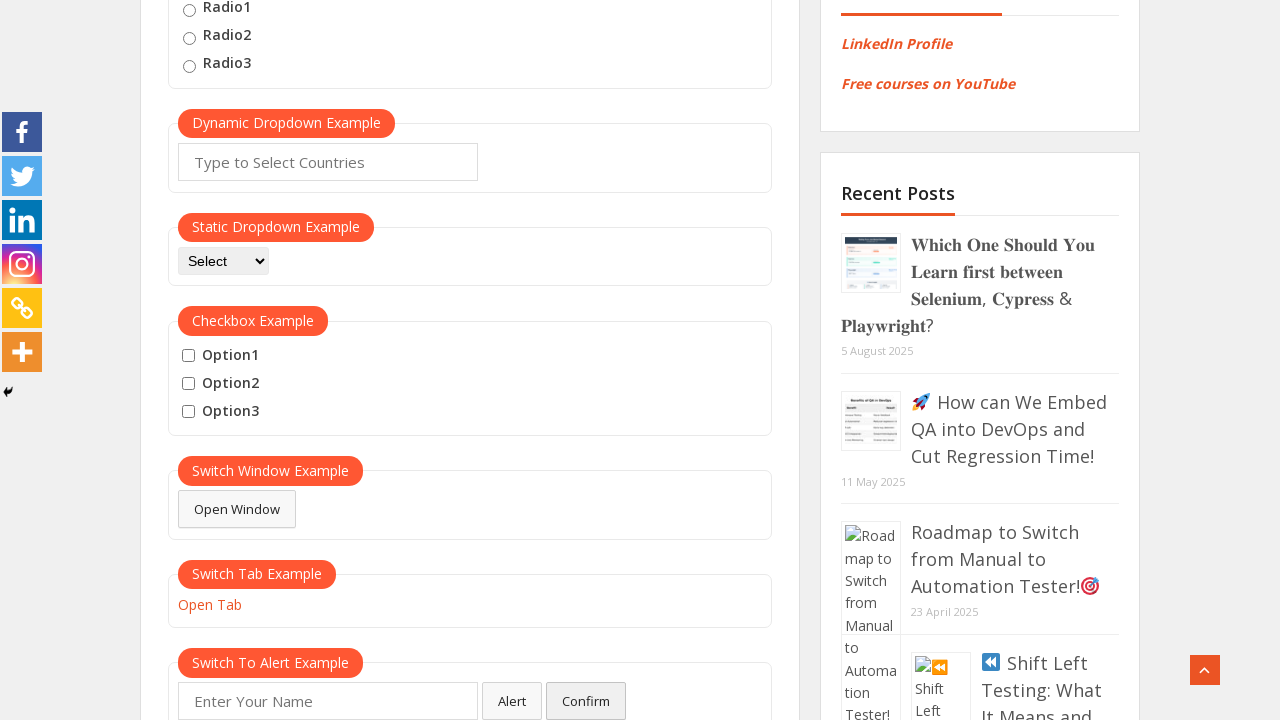